Tests form submission on a page with dynamic element attributes by filling in full name, email, event date, and additional details fields using partial attribute matching, then submitting and verifying the success message.

Starting URL: https://training-support.net/webelements/dynamic-attributes

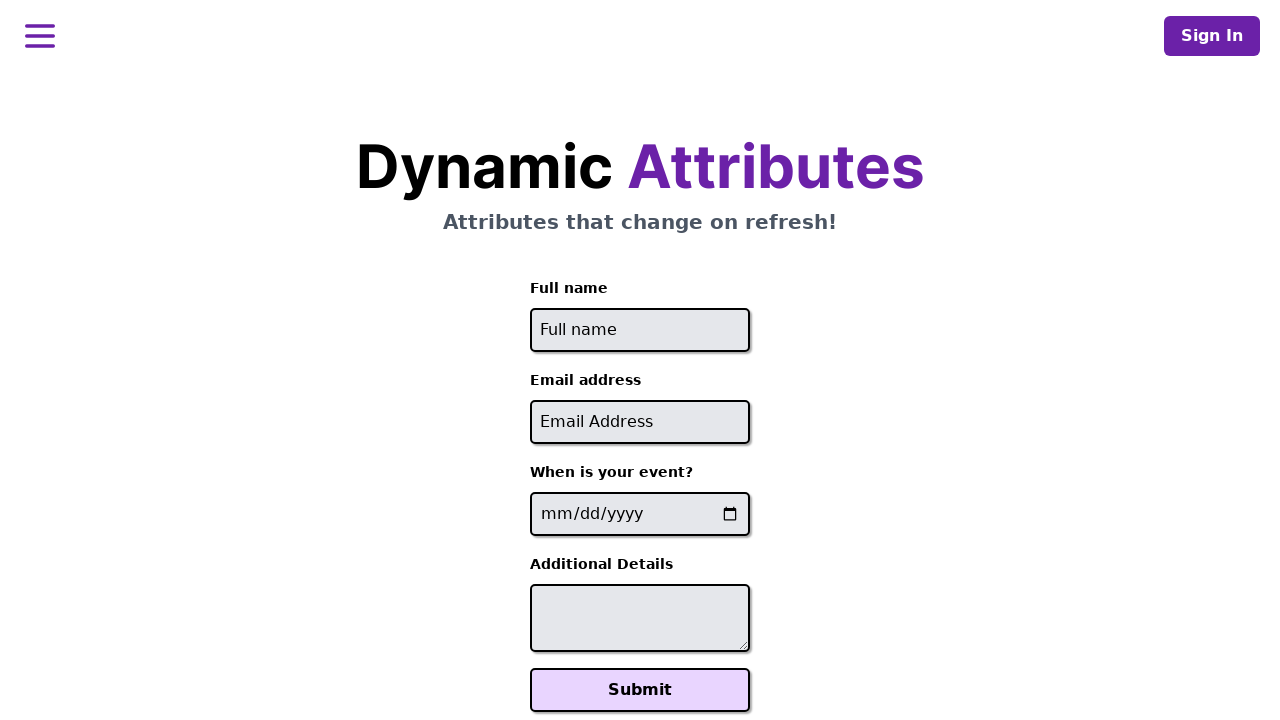

Filled full name field with 'Raiden Shogun' using dynamic attribute matching on //input[starts-with(@id, 'full-name')]
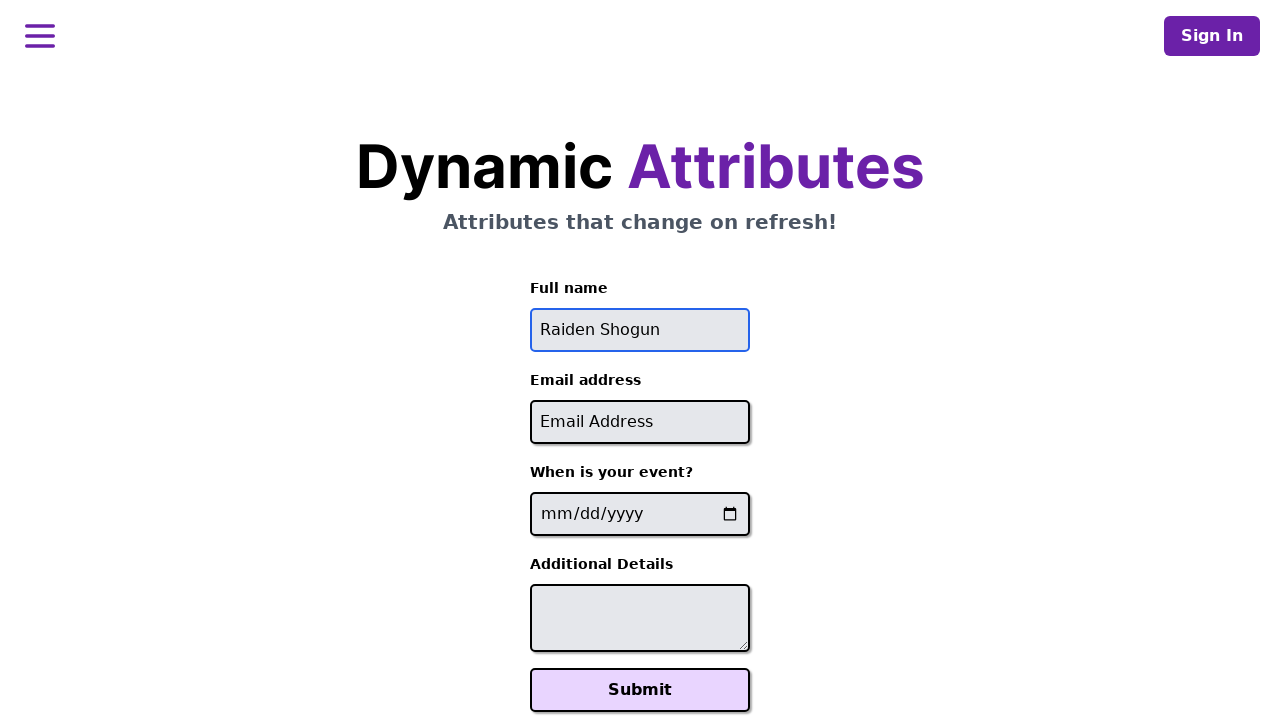

Filled email field with 'raiden@electromail.com' using dynamic attribute matching on //input[contains(@id, '-email')]
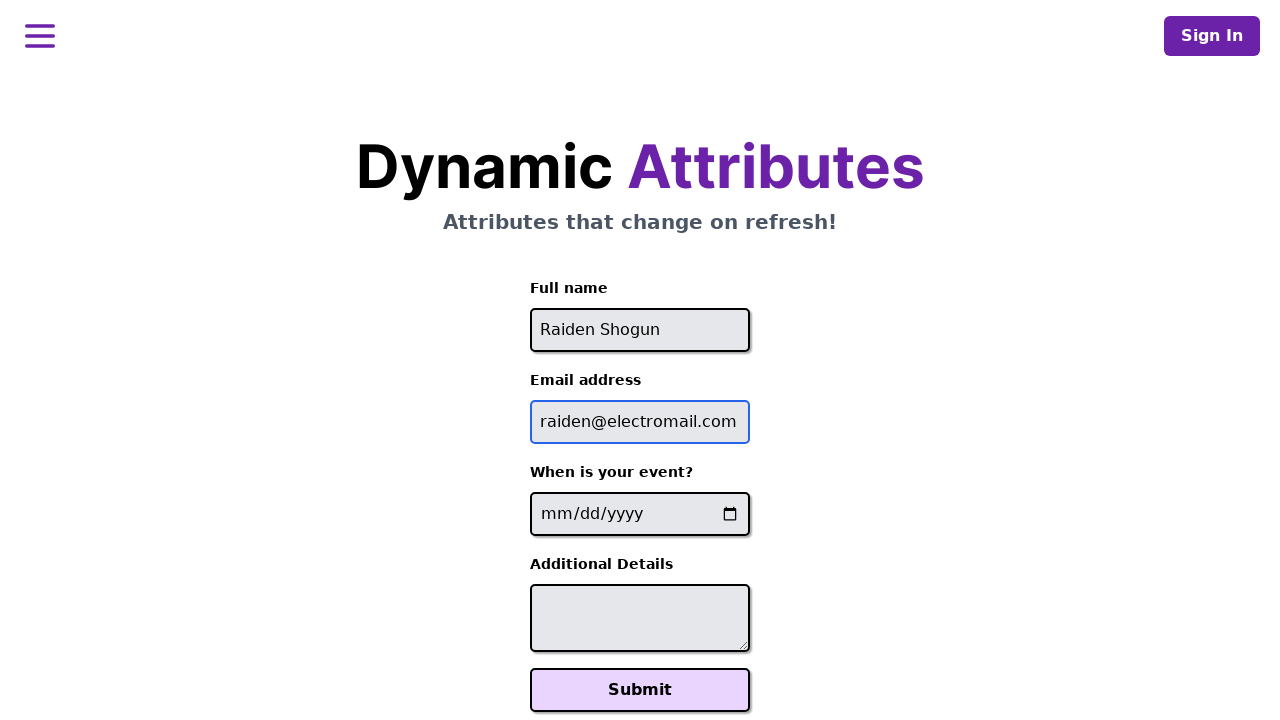

Filled event date field with '2025-06-26' using dynamic attribute matching on //input[contains(@name, '-event-date-')]
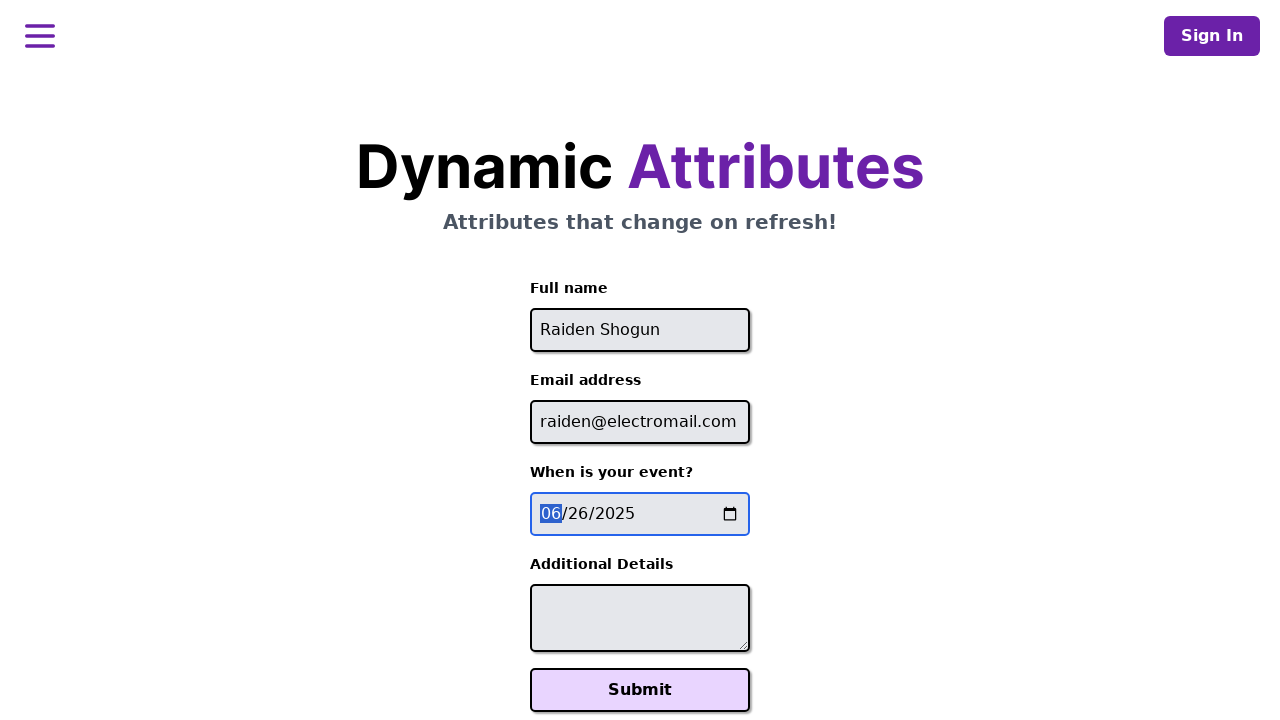

Filled additional details field with 'It will be electric!' using dynamic attribute matching on //textarea[contains(@id, '-additional-details-')]
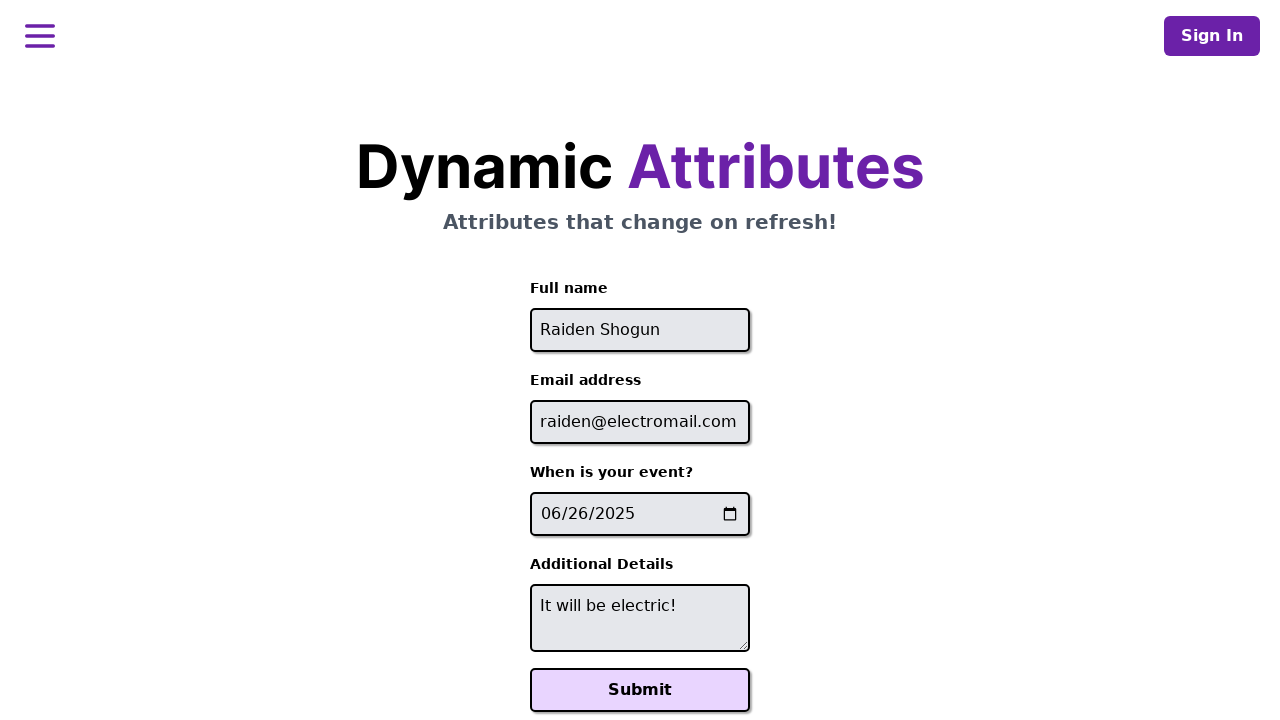

Clicked Submit button to submit the form at (640, 690) on xpath=//button[text()='Submit']
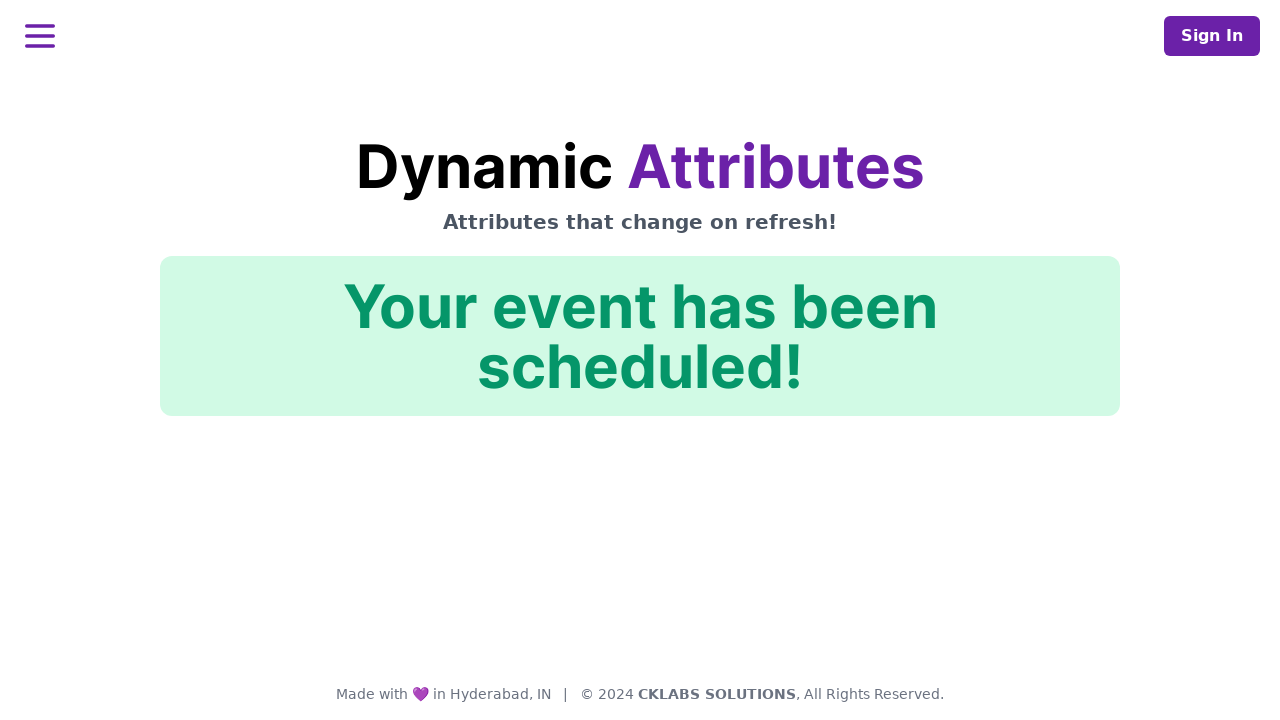

Success confirmation message appeared on the page
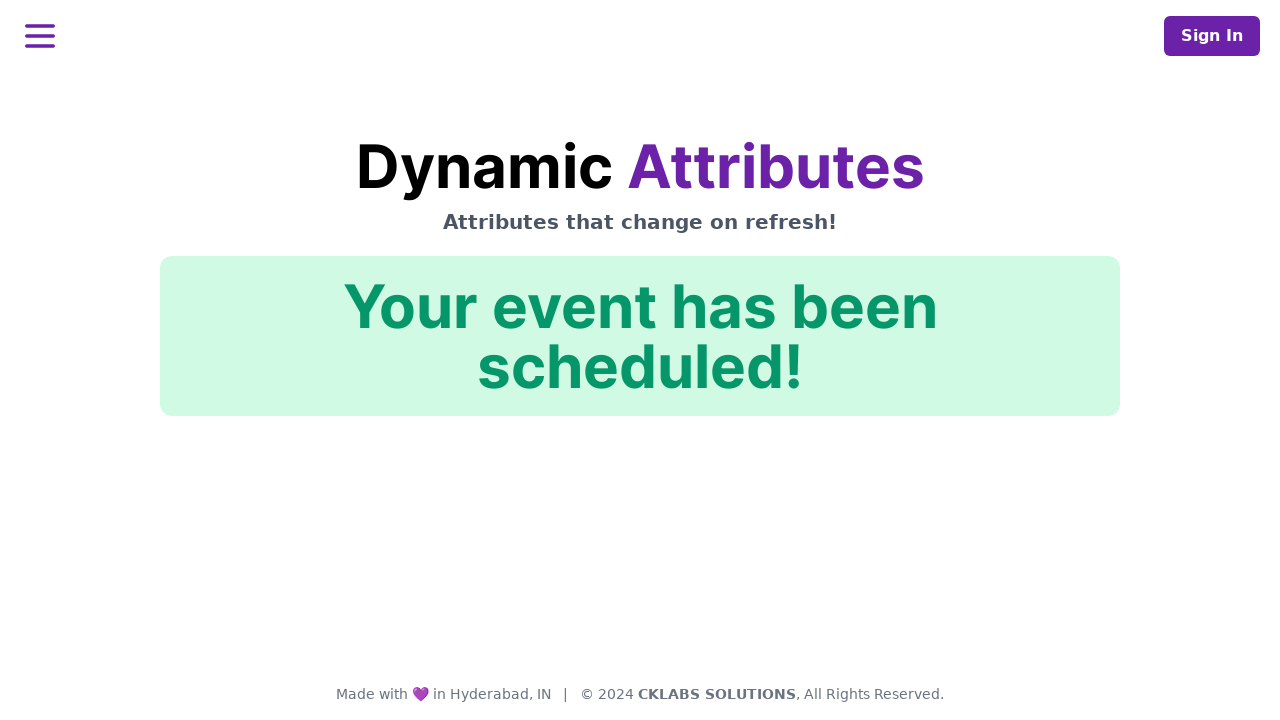

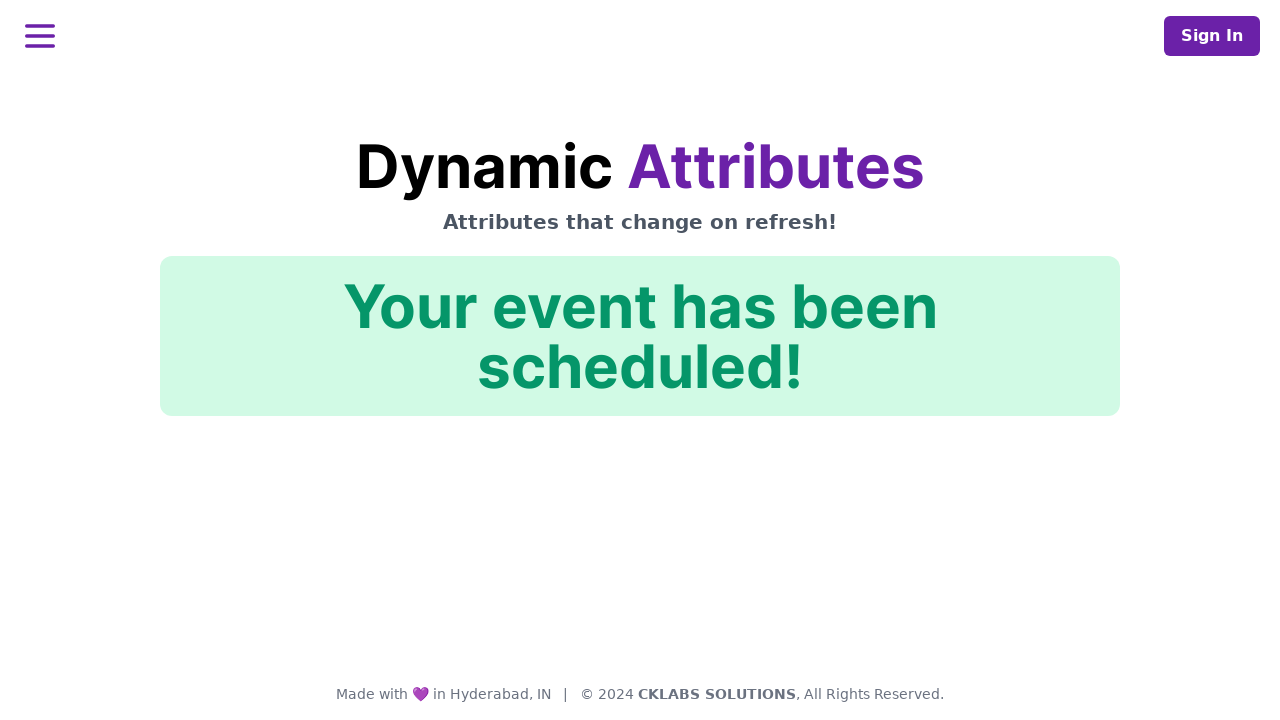